Tests page scrolling functionality and verifies that the sum of values in a table column matches the displayed total amount

Starting URL: https://rahulshettyacademy.com/AutomationPractice/

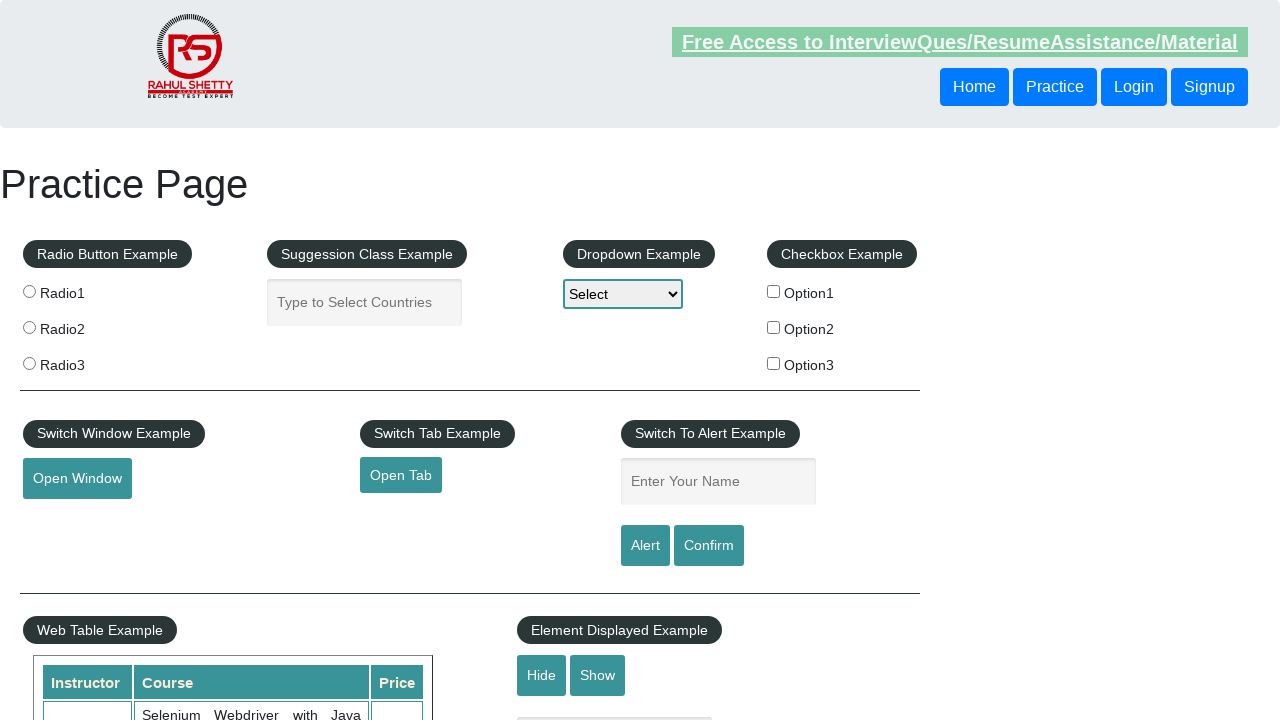

Scrolled down the page by 500 pixels
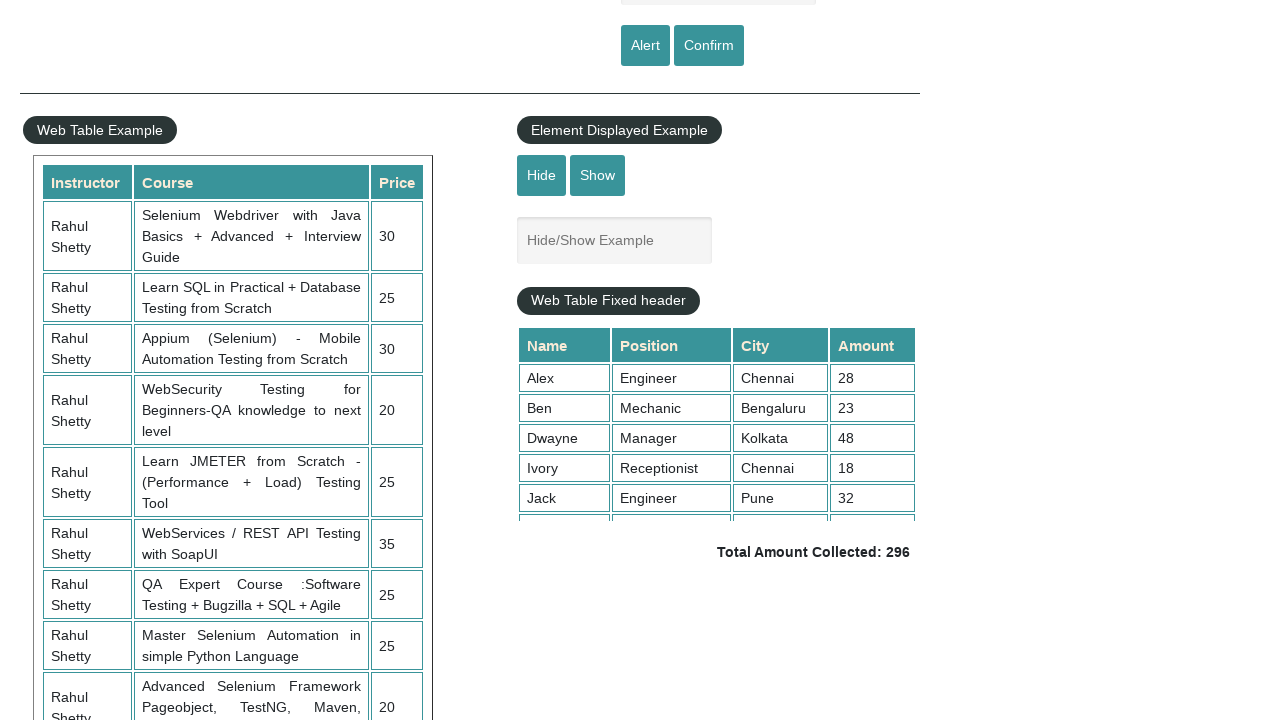

Waited for page scroll to complete
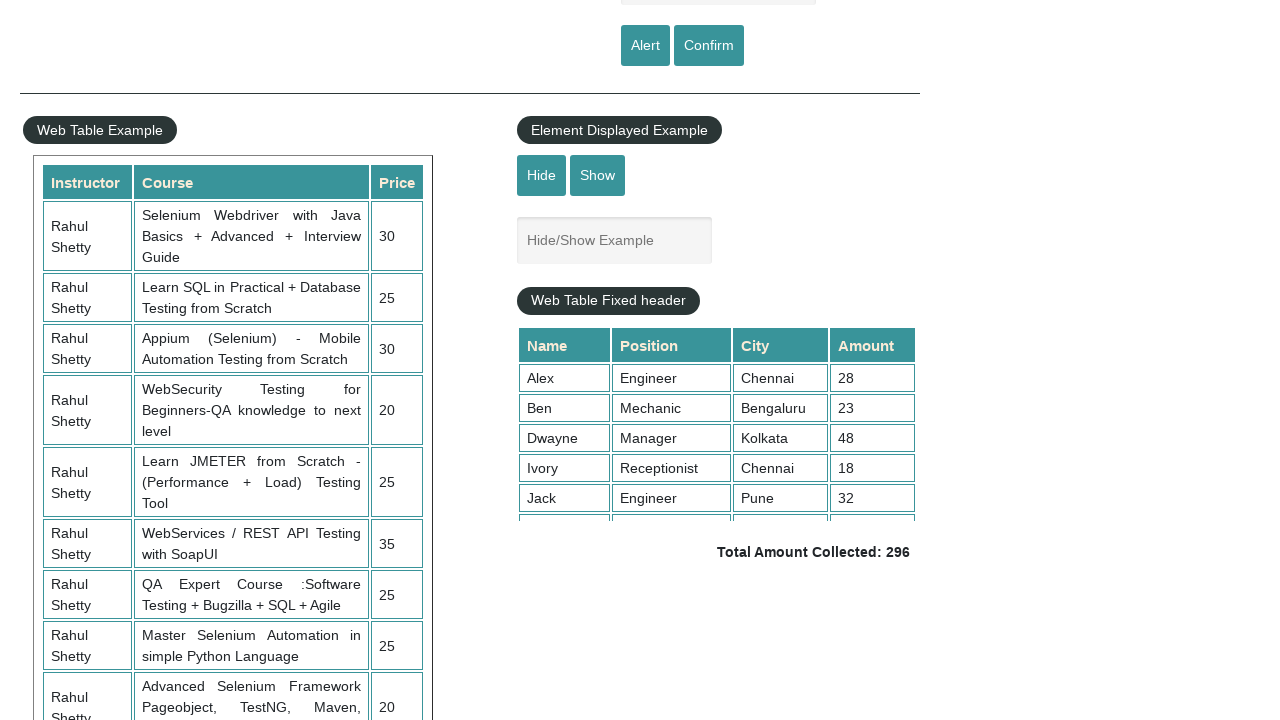

Scrolled table element to position 5000
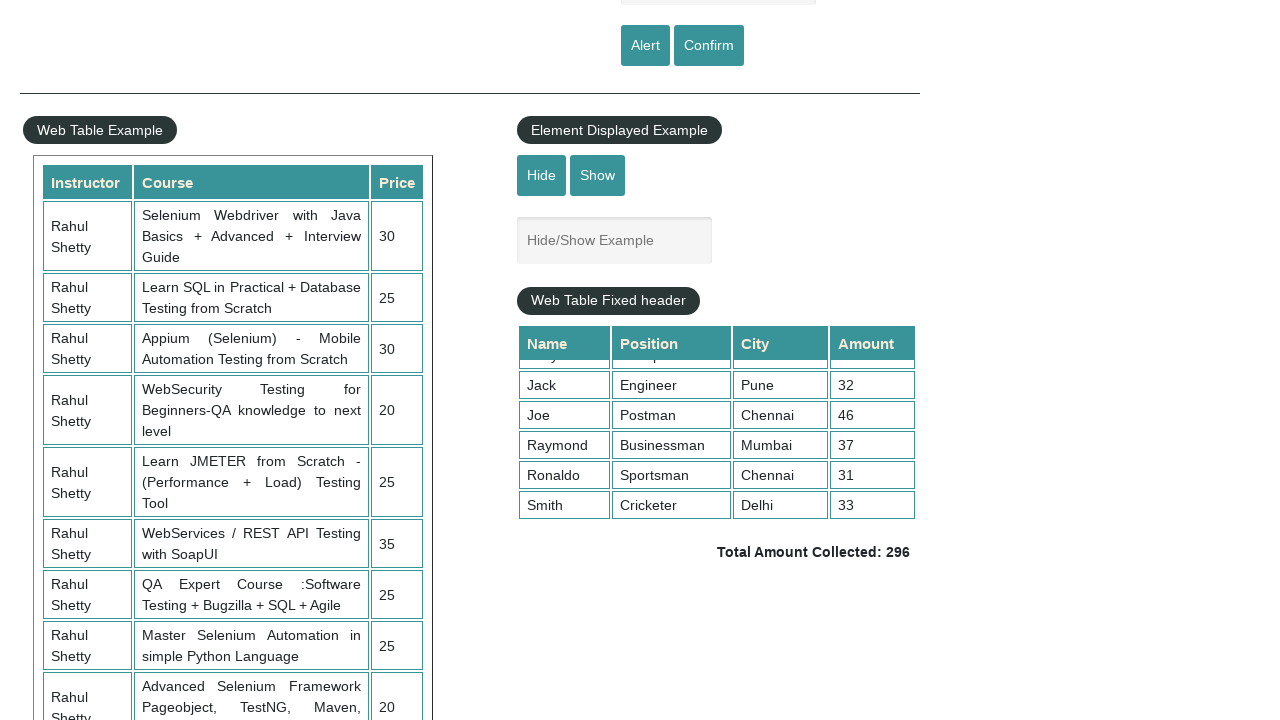

Waited for table scroll to complete
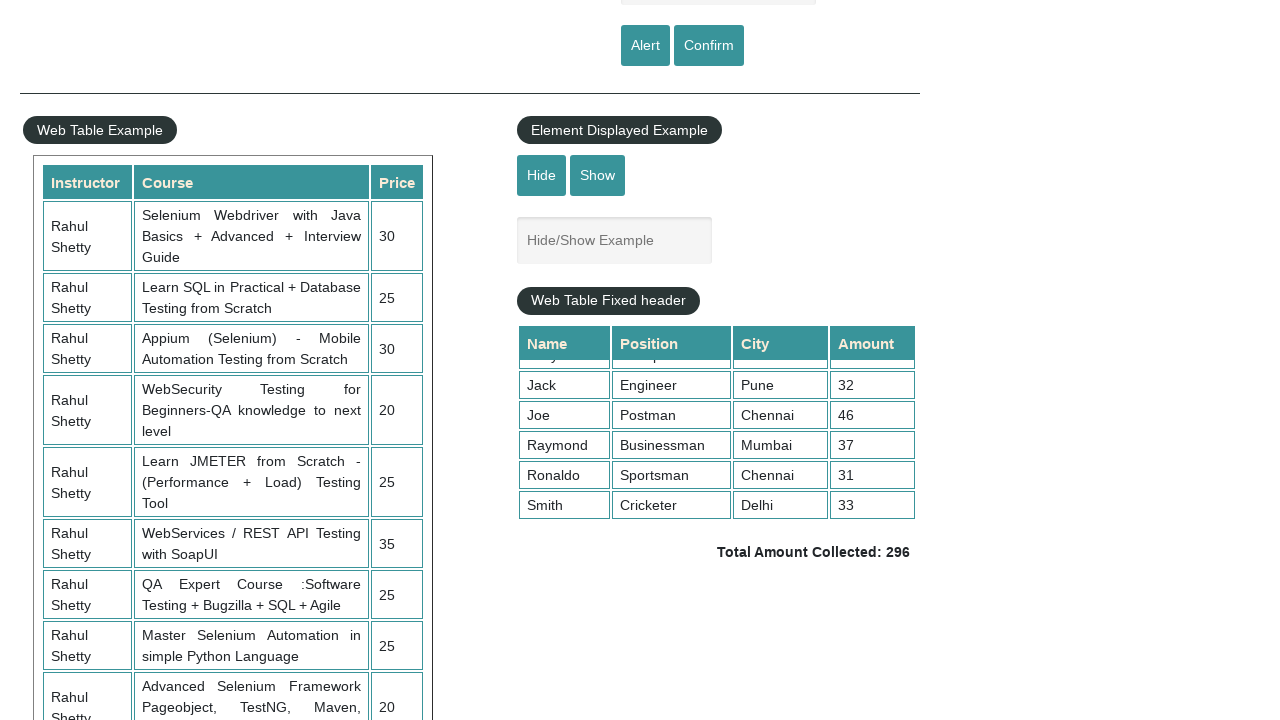

Retrieved all values from 4th table column (9 rows)
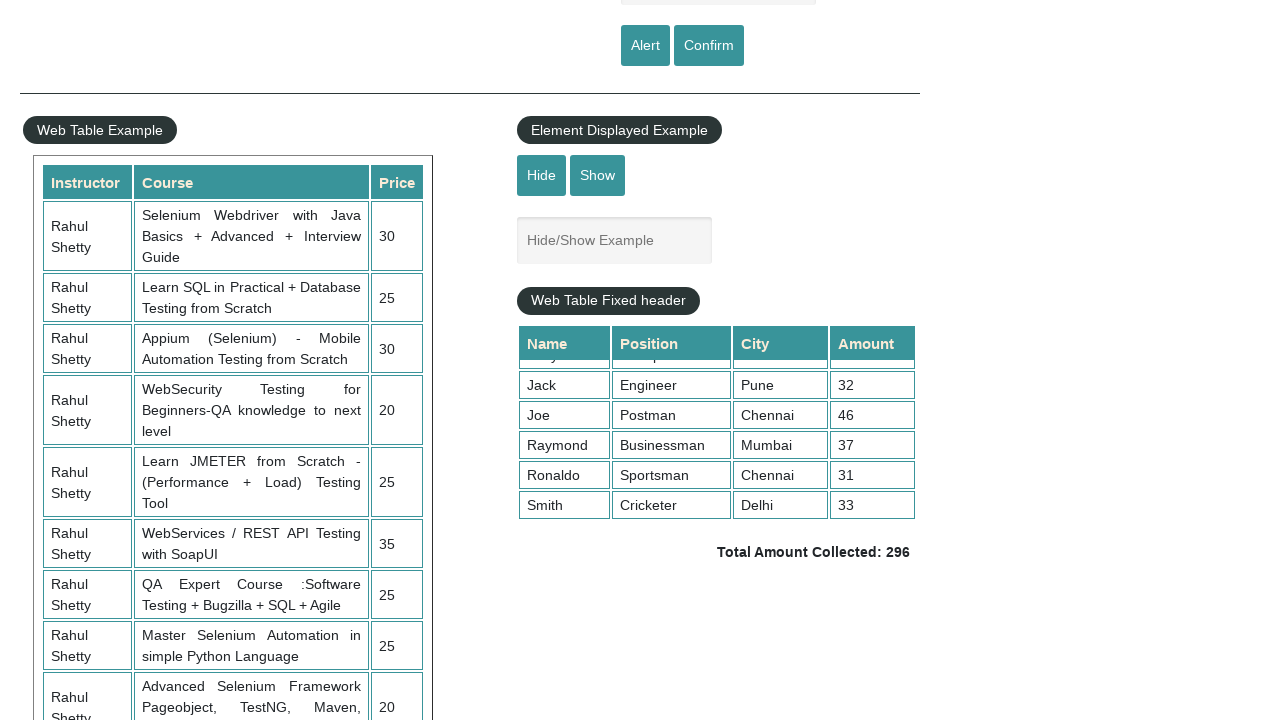

Calculated sum of all column values: 296
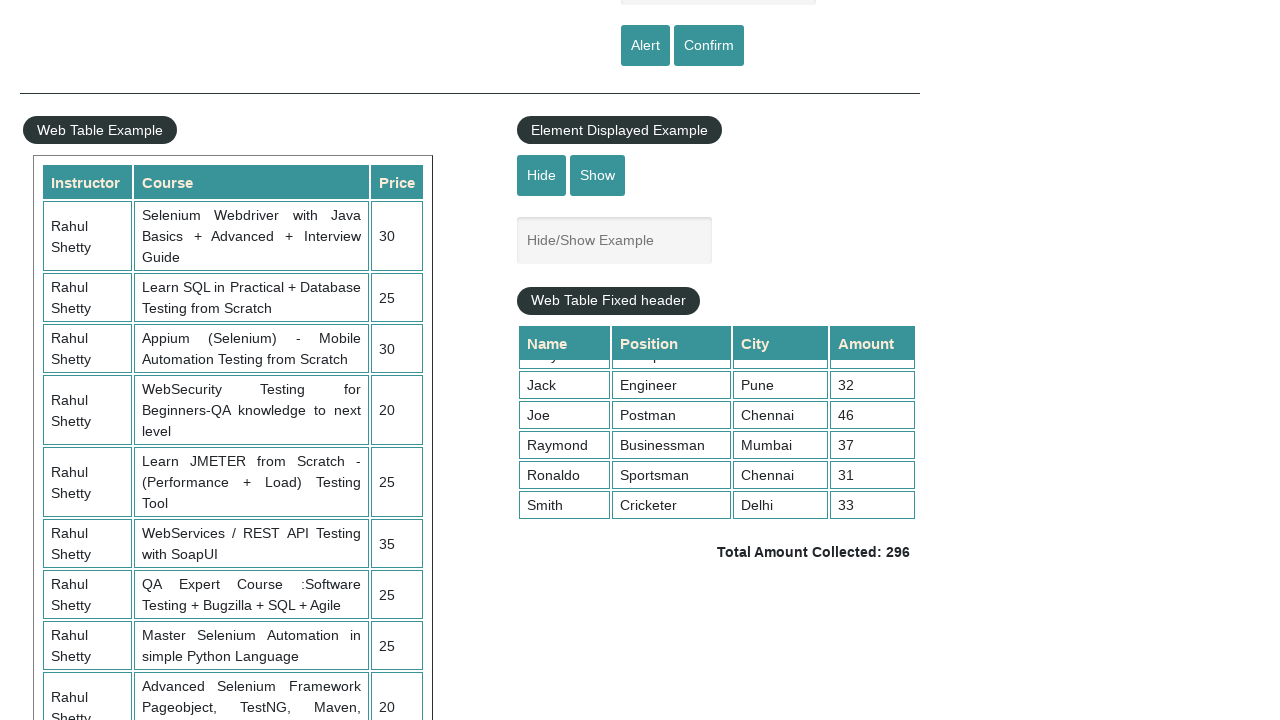

Retrieved displayed total amount: 296
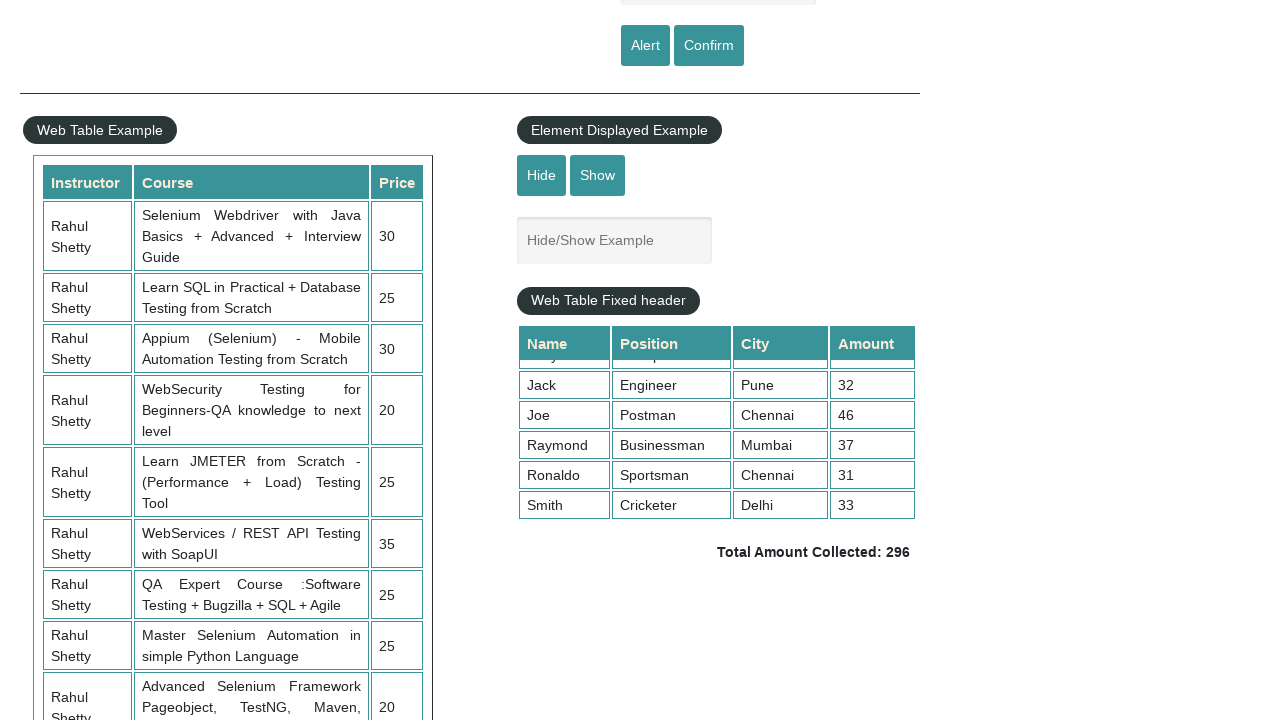

Verified that calculated sum (296) matches displayed total (296)
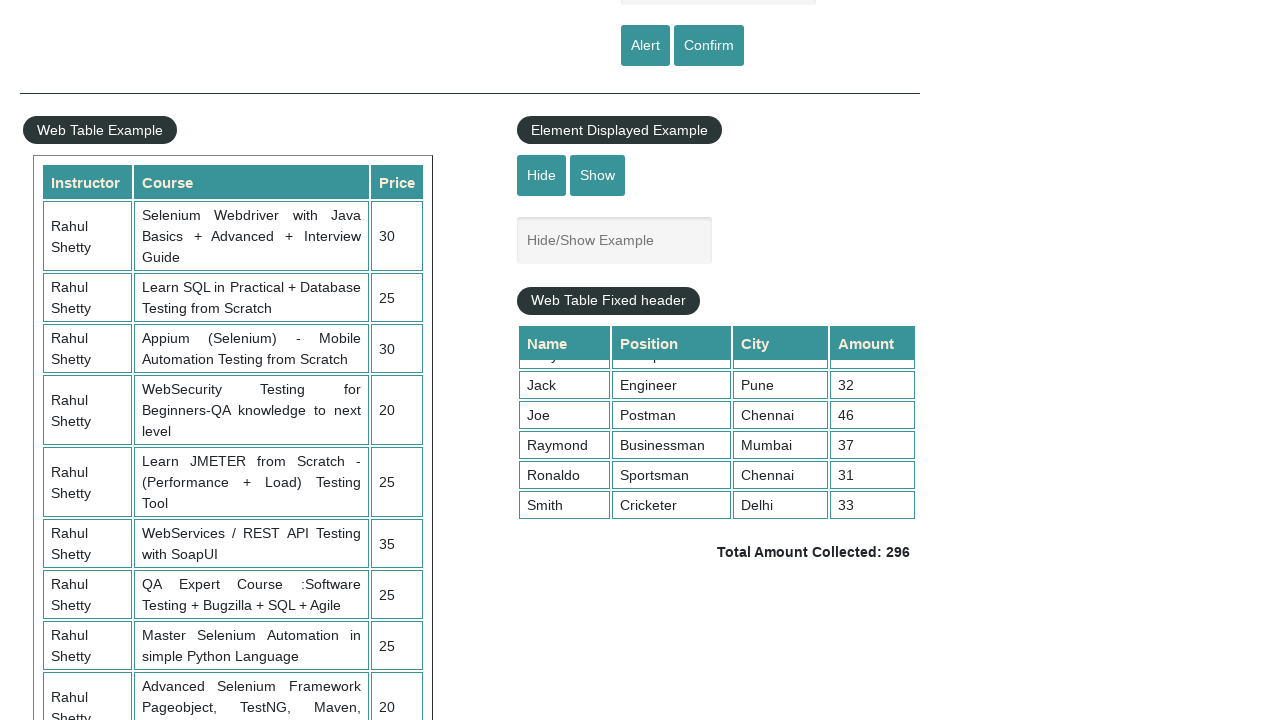

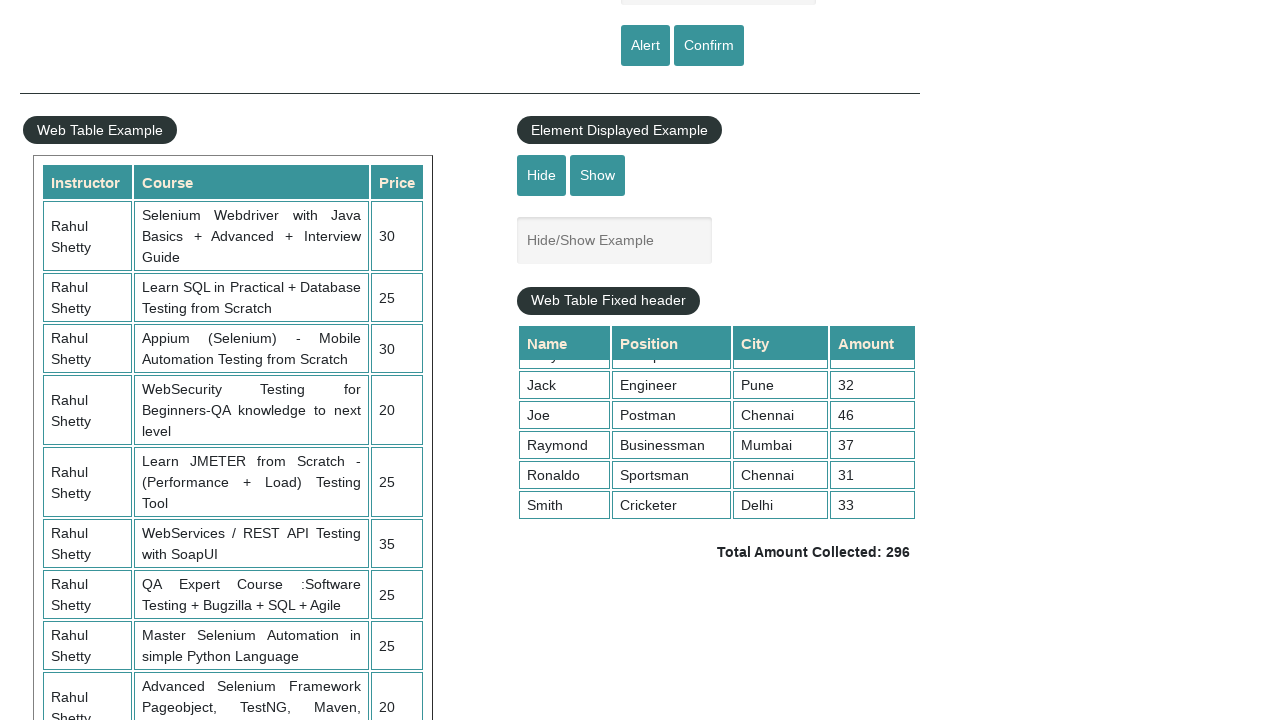